Tests appending text to an existing input field value by focusing on the field, pressing End key, and typing additional text

Starting URL: https://letcode.in/edit

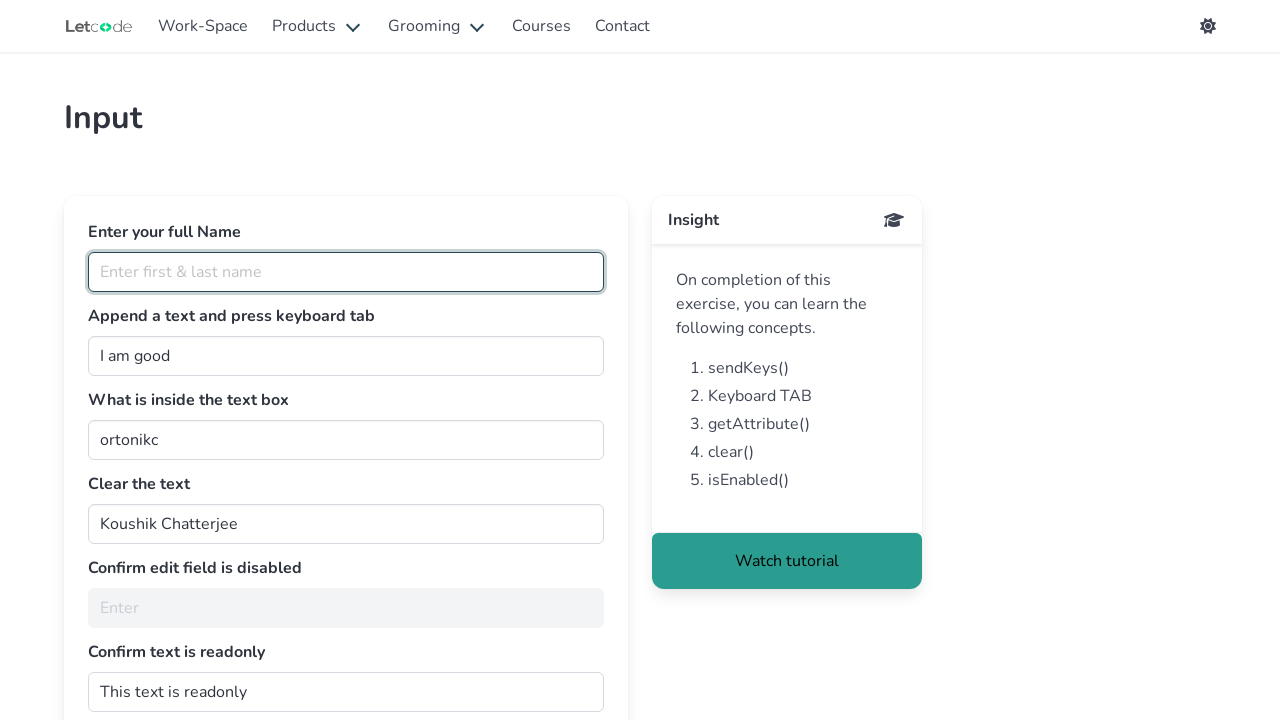

Focused on the join input field on #join
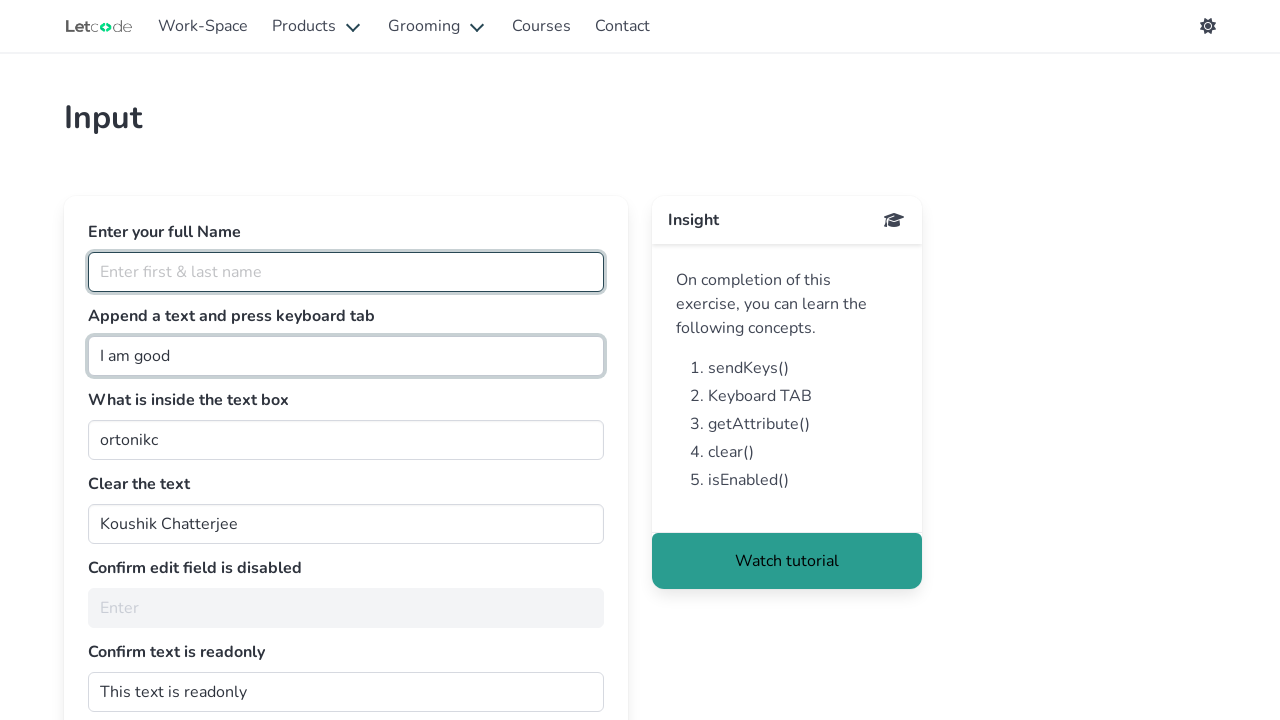

Pressed End key to move cursor to end of existing text
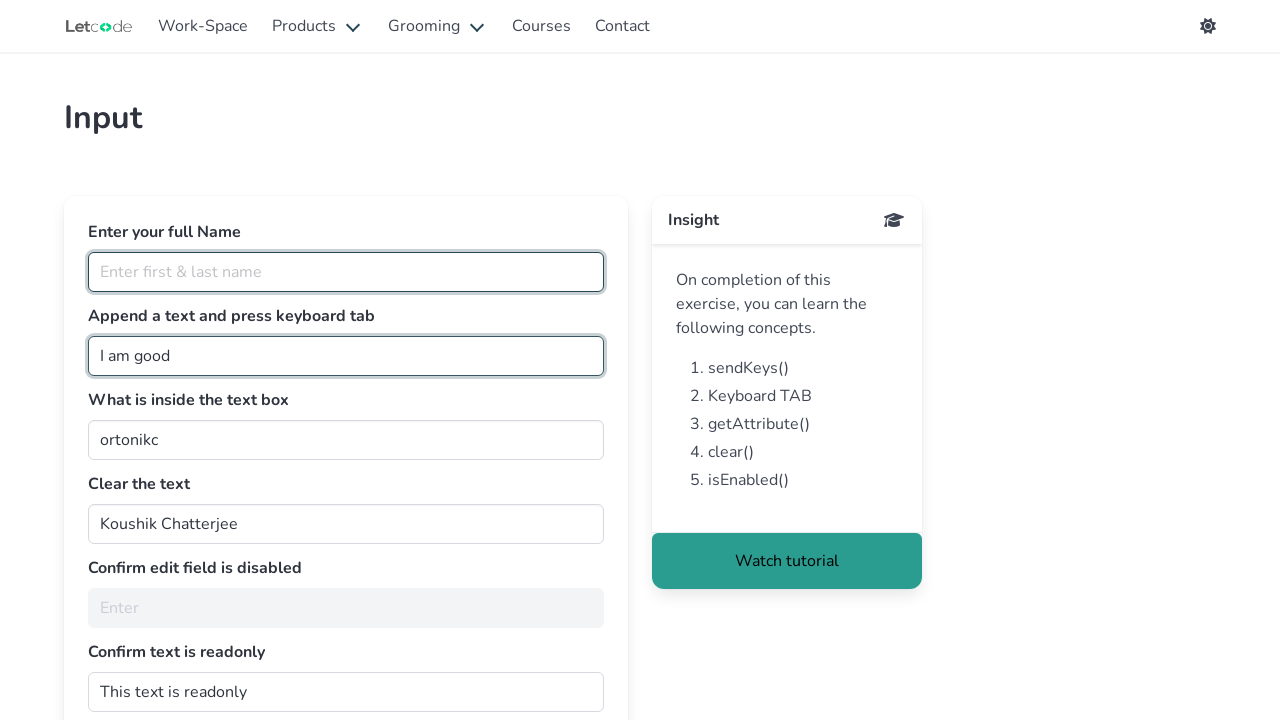

Typed ' Human' to append text to the input field on #join
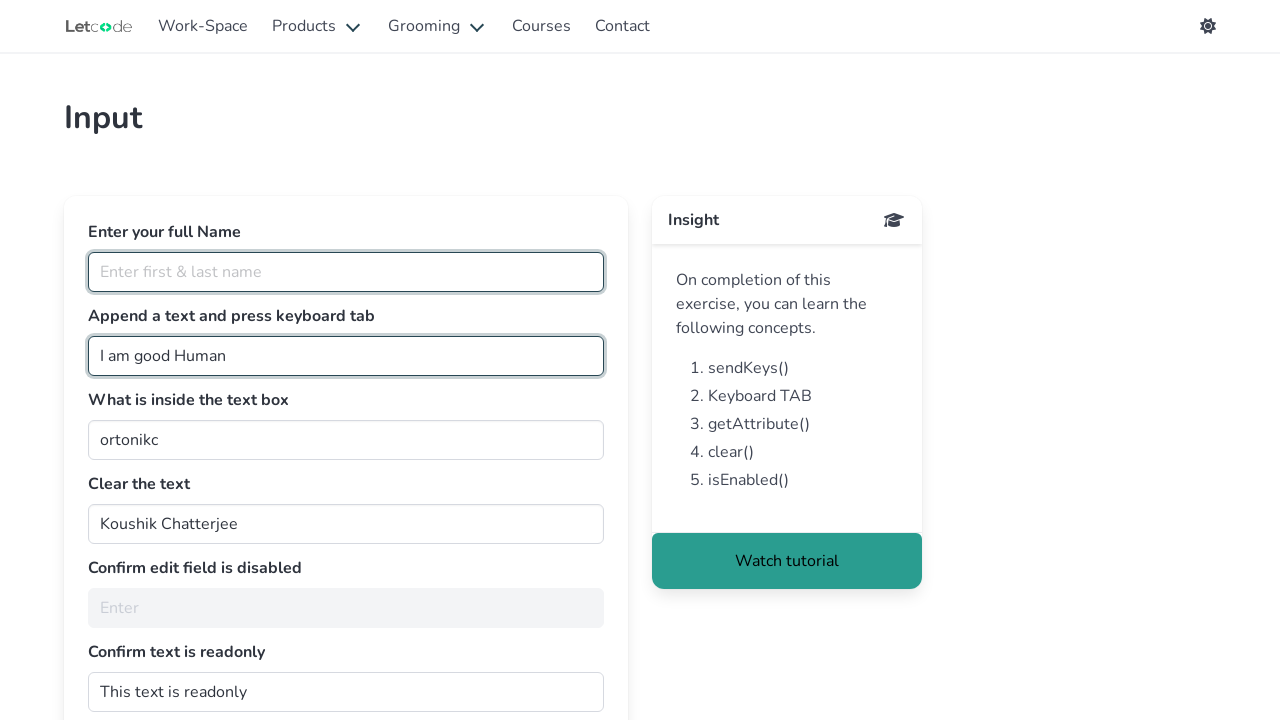

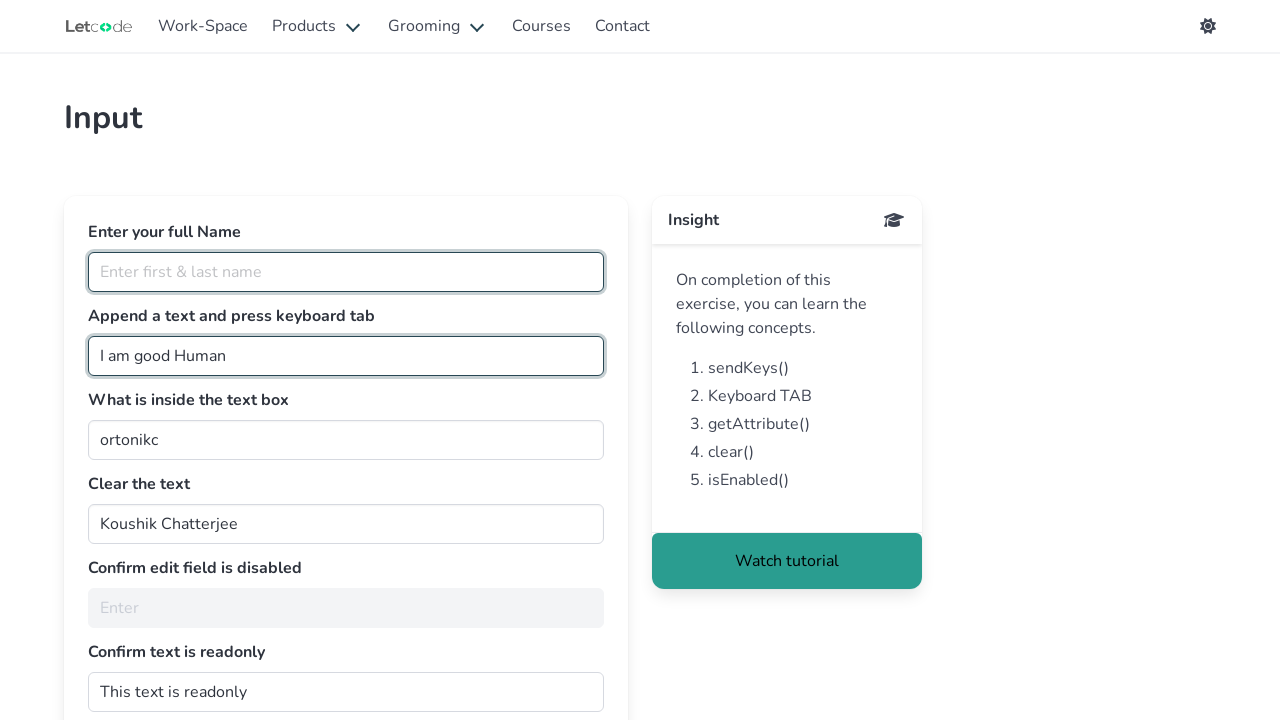